Tests the web tables registration form by clicking the add button, filling out all form fields (first name, last name, email, age, salary, department), and submitting the form. The email appears to be intentionally malformed to potentially test validation.

Starting URL: https://demoqa.com/webtables

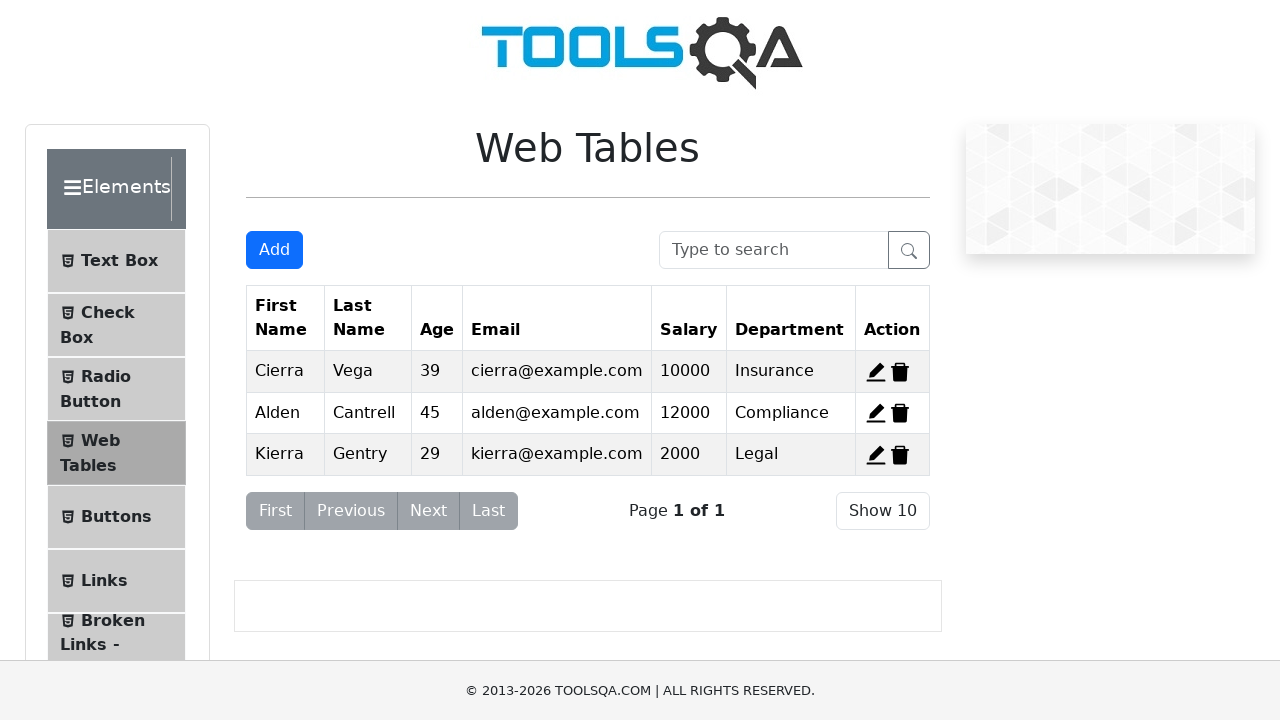

Clicked the 'Add' button to open registration form at (274, 250) on button#addNewRecordButton
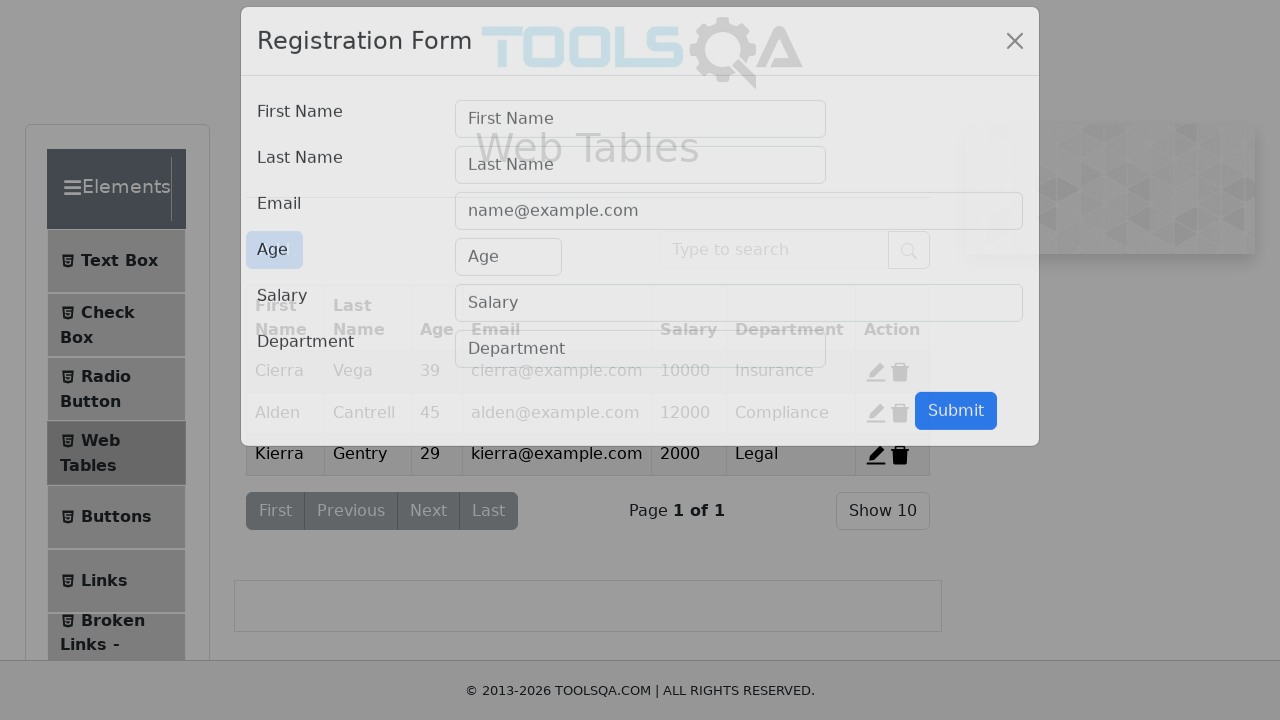

Modal form appeared and loaded
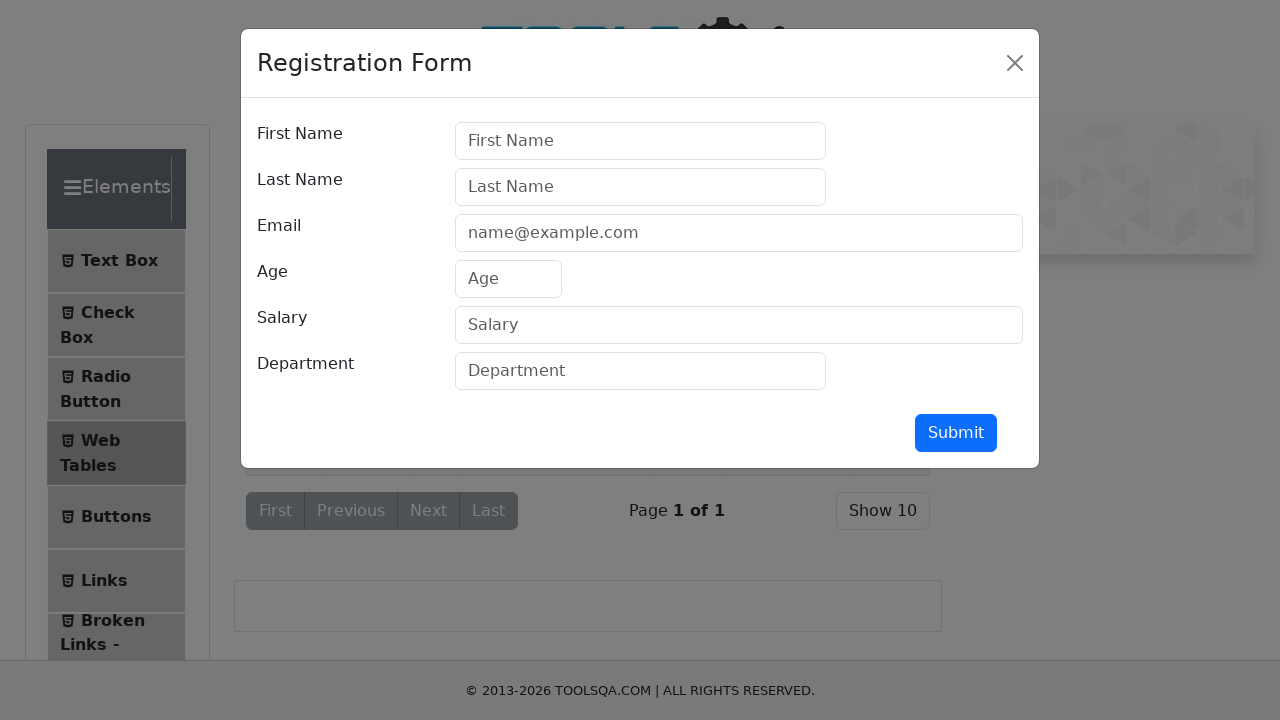

Filled first name field with 'Diana Carolina' on #firstName
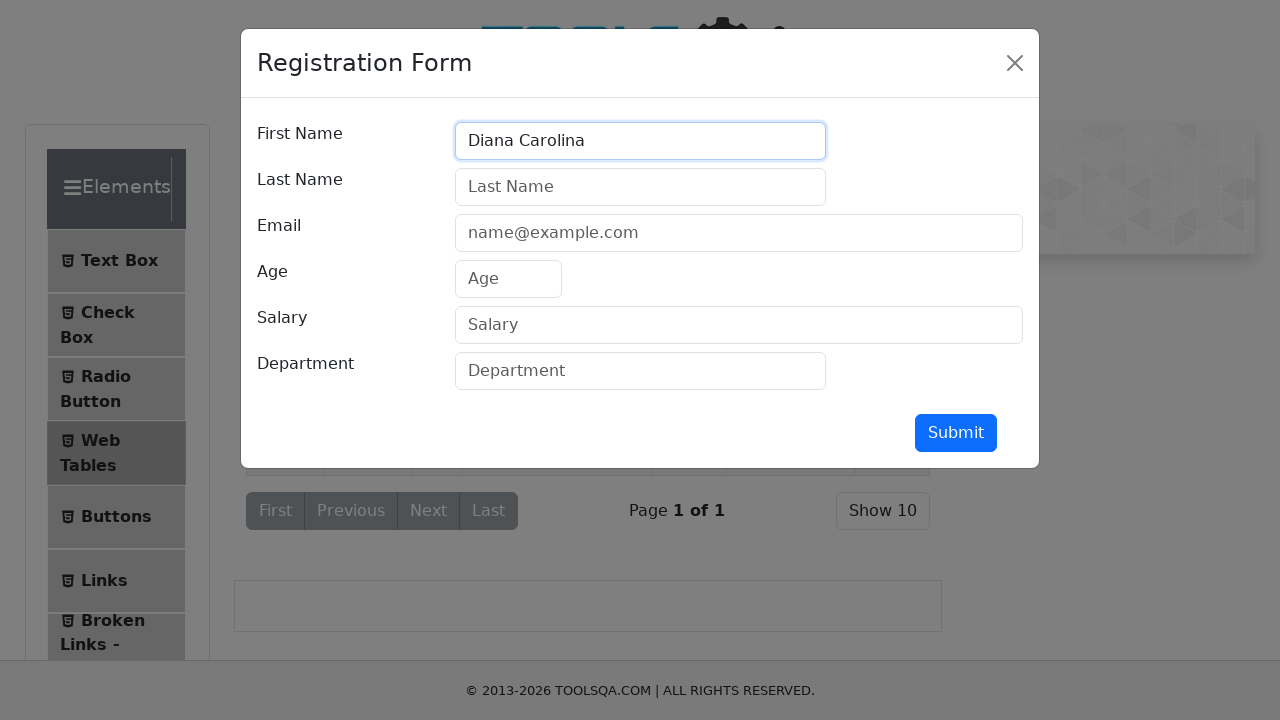

Filled last name field with 'Ramirez Aguilar' on #lastName
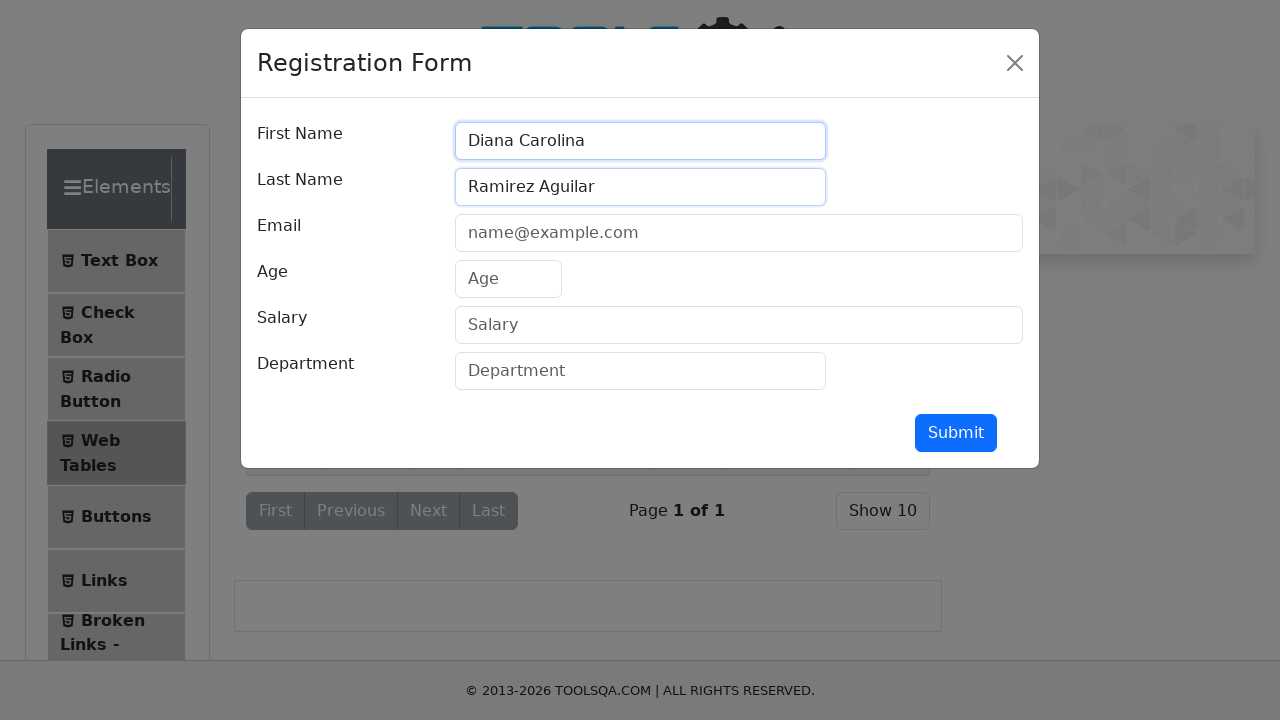

Filled email field with malformed email 'diramirezucatolica.ac.cr' (missing @ symbol) on #userEmail
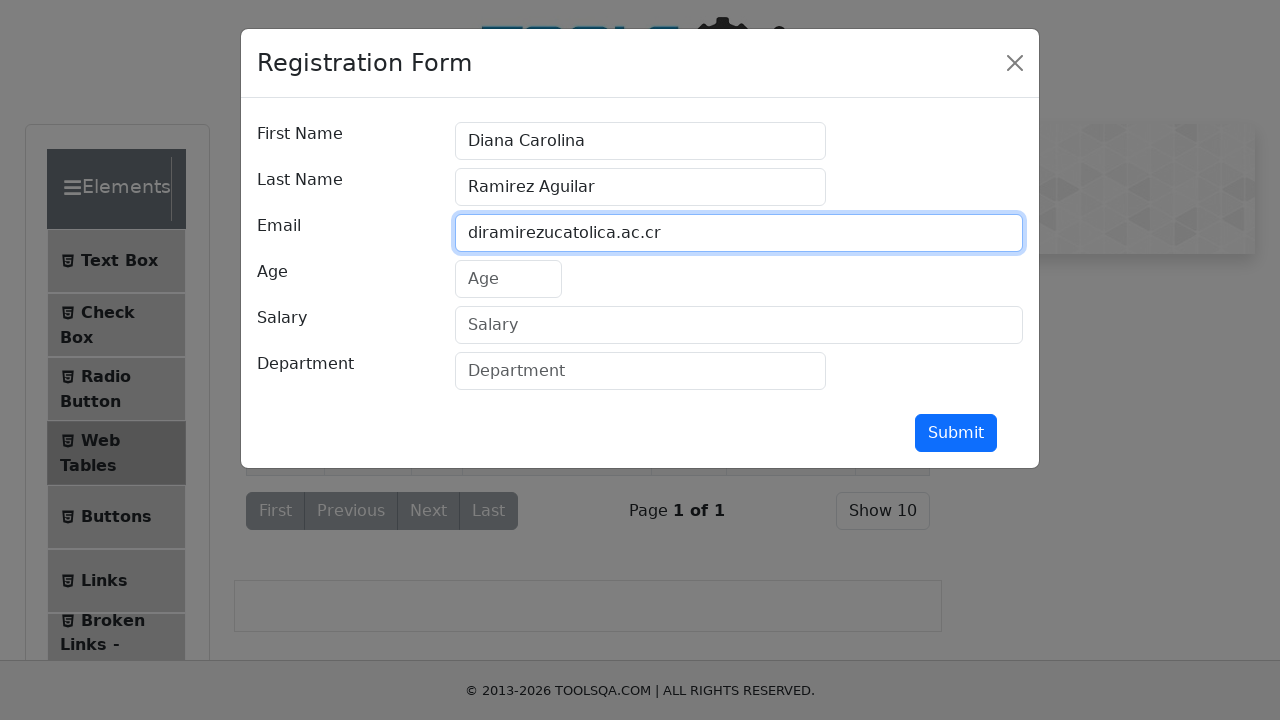

Filled age field with 'RR' on #age
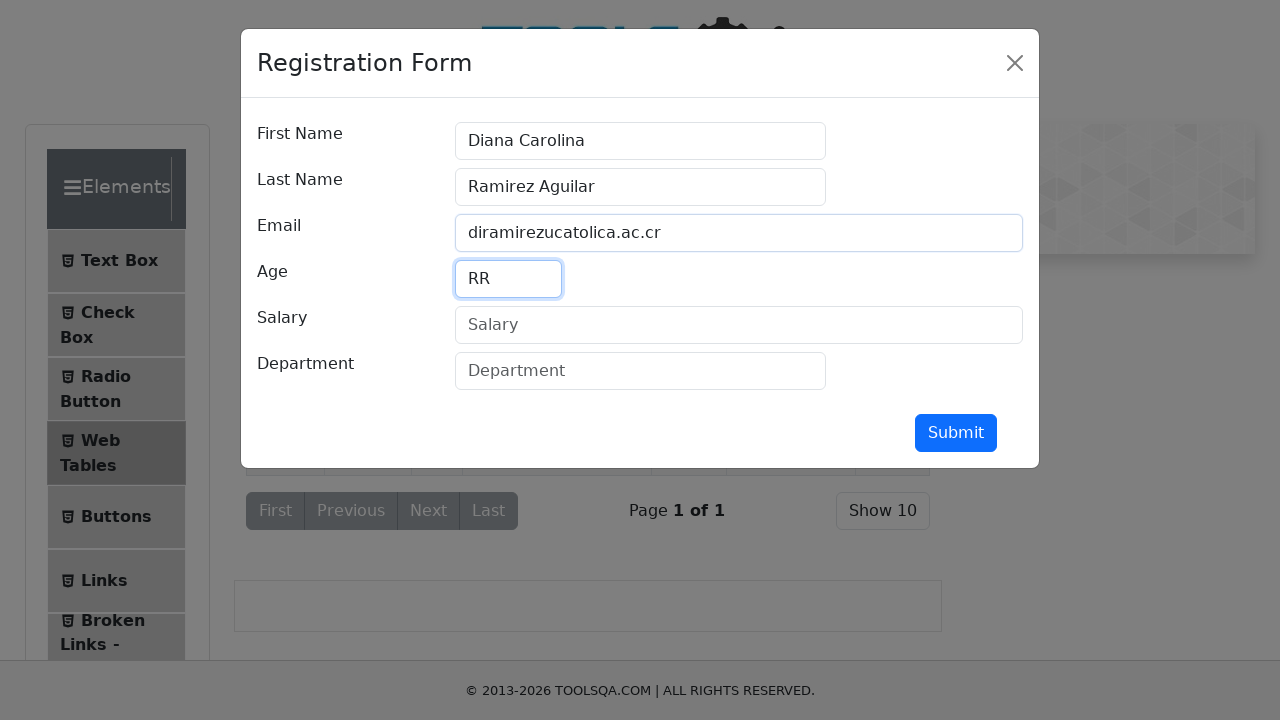

Filled salary field with '3000000' on #salary
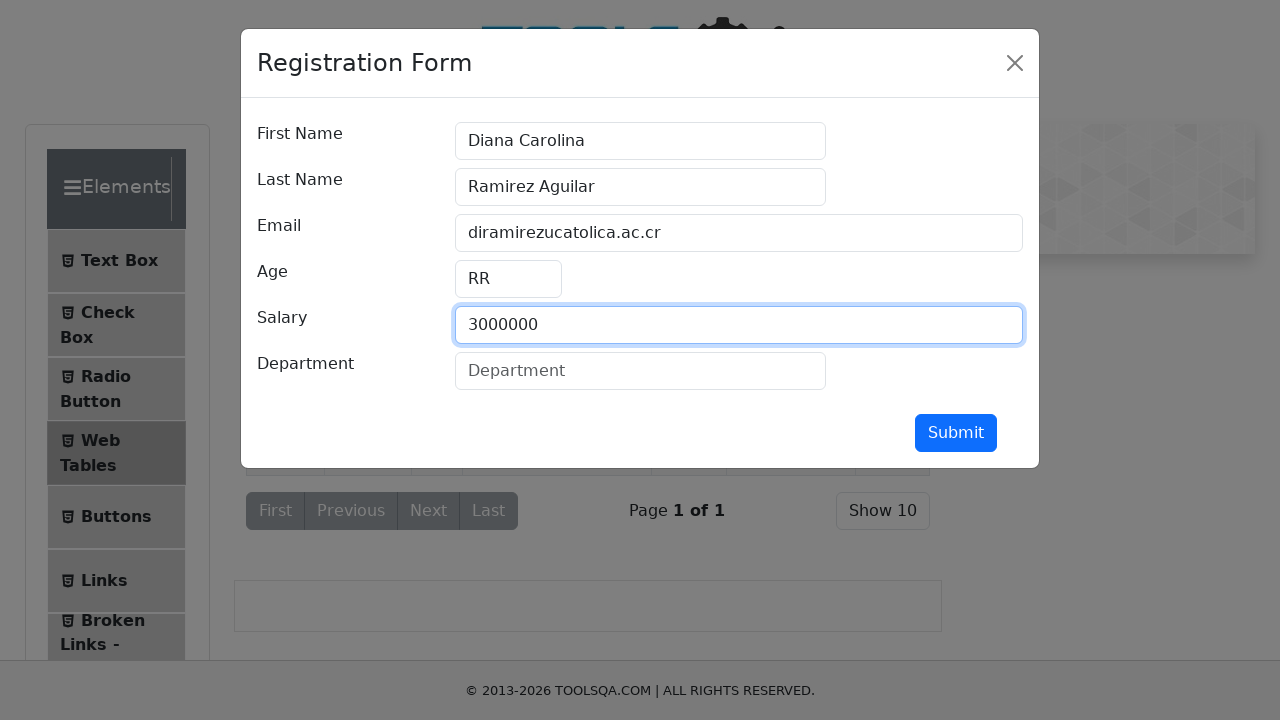

Filled department field with 'TI' on #department
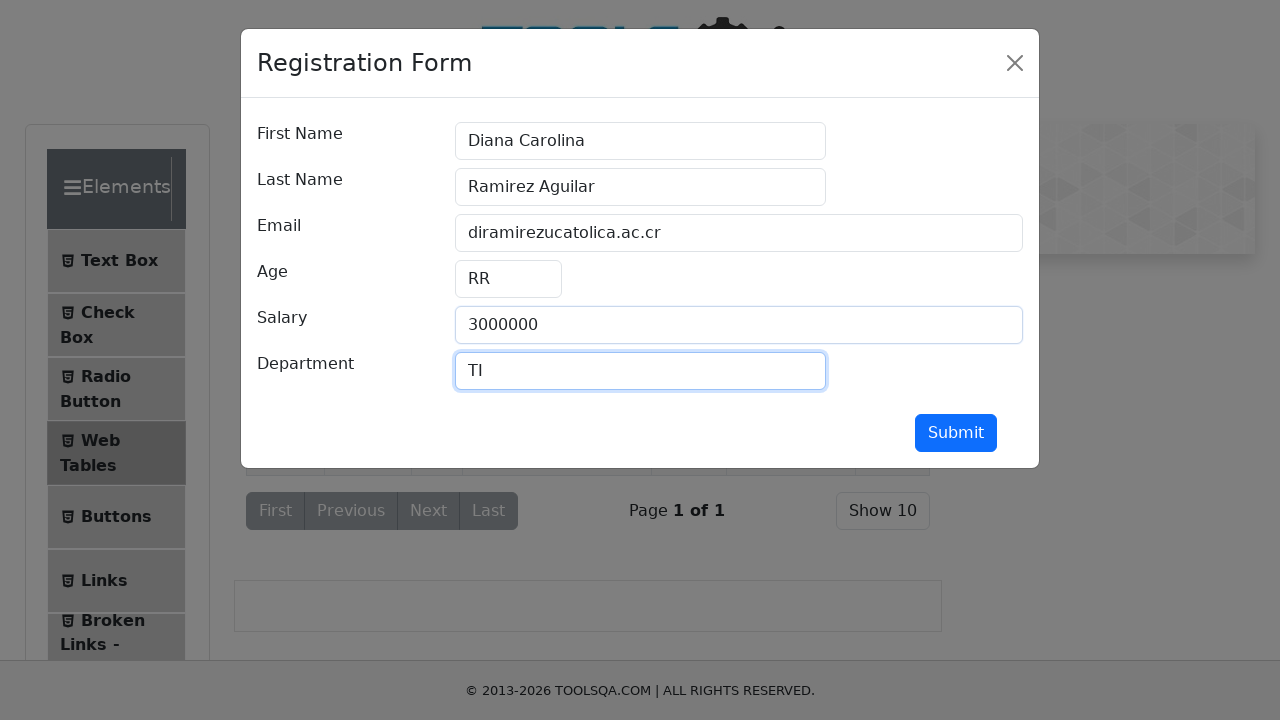

Clicked submit button to submit the registration form at (956, 433) on #submit
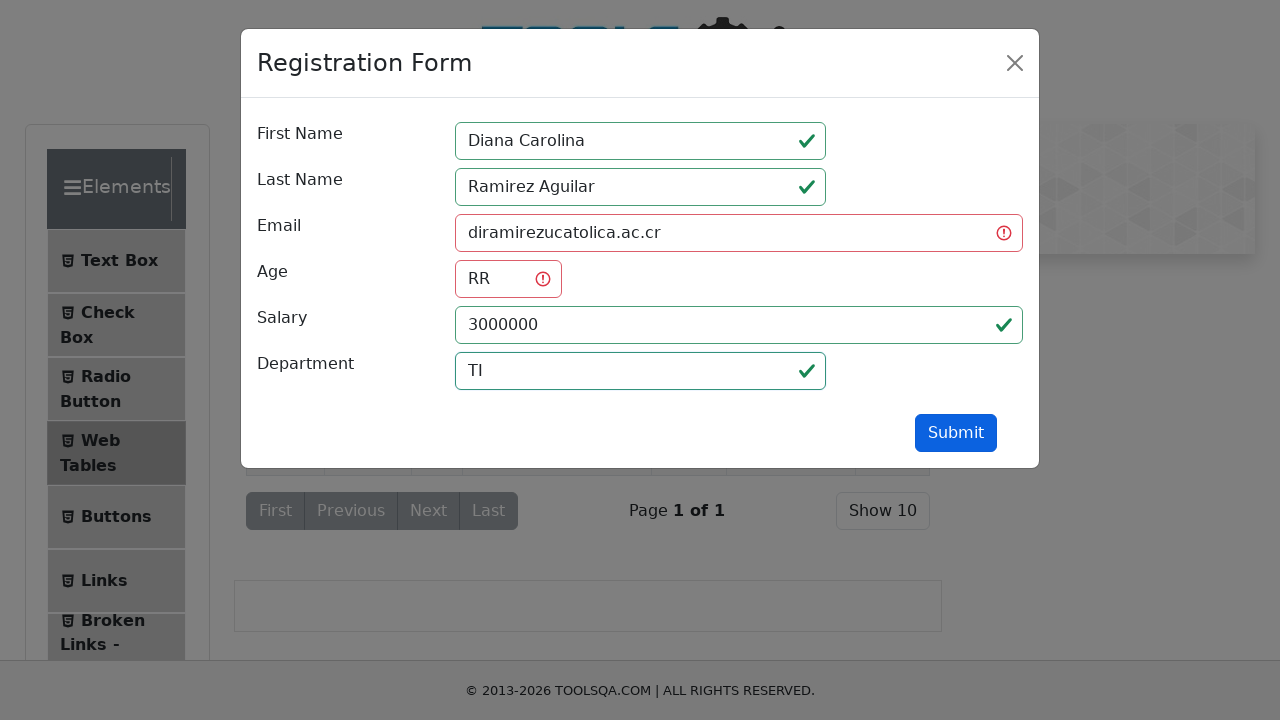

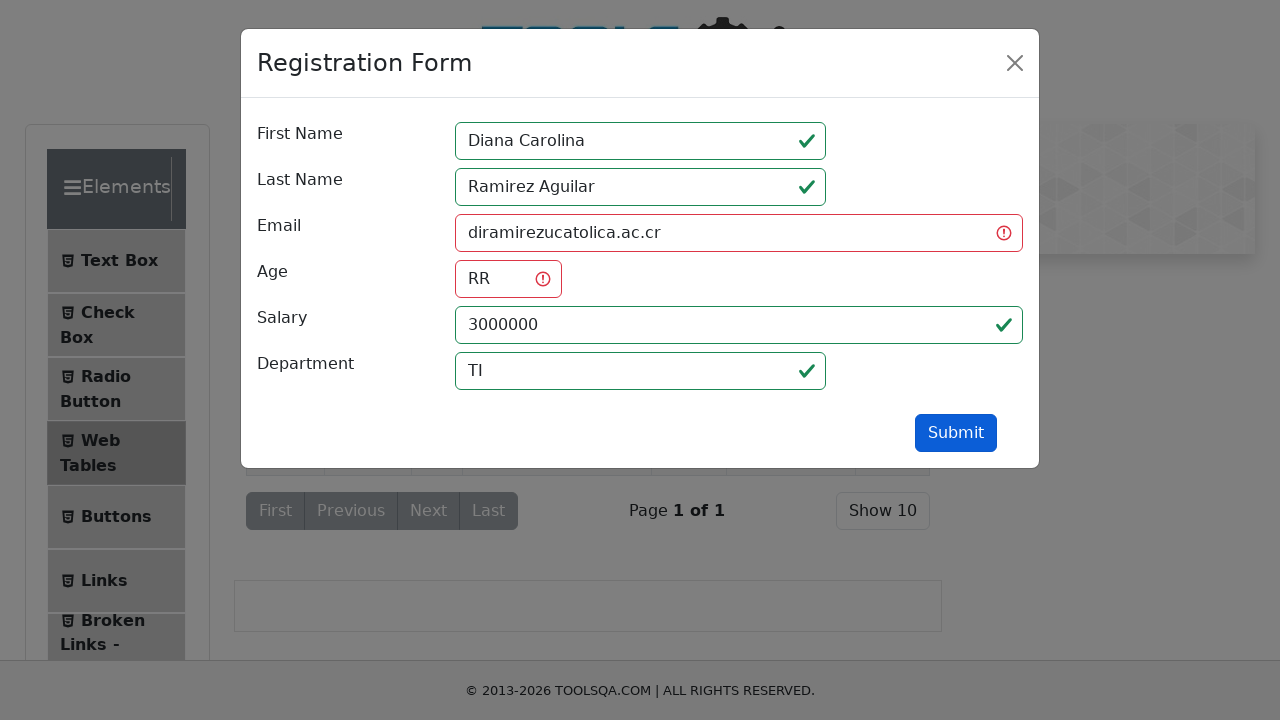